Tests that edits are saved when the input loses focus (blur event).

Starting URL: https://demo.playwright.dev/todomvc

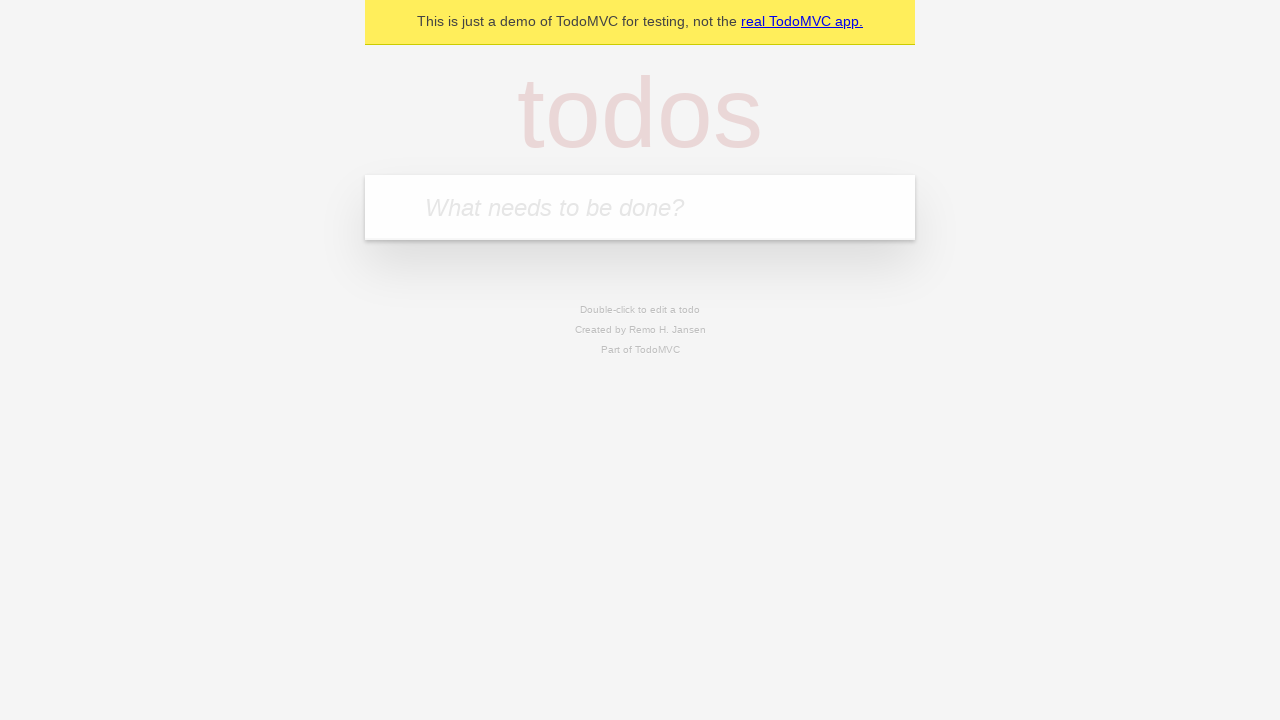

Filled new todo input with 'buy some cheese' on .new-todo
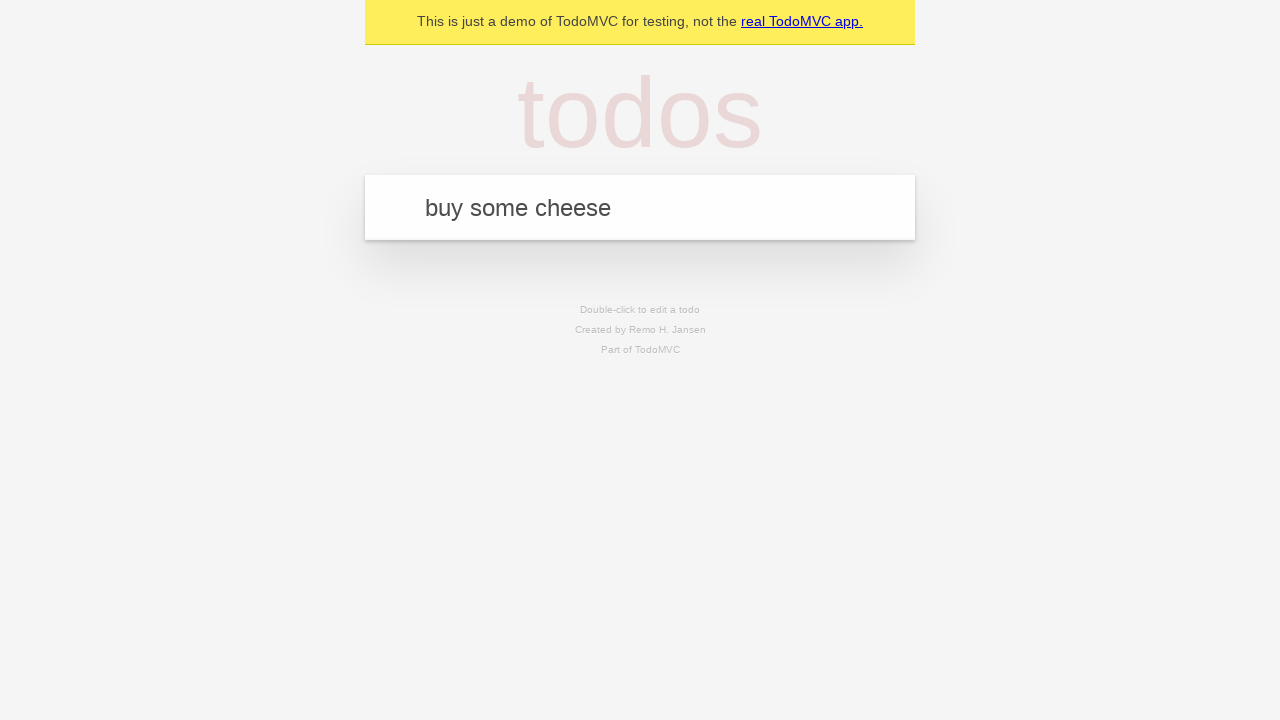

Pressed Enter to create first todo on .new-todo
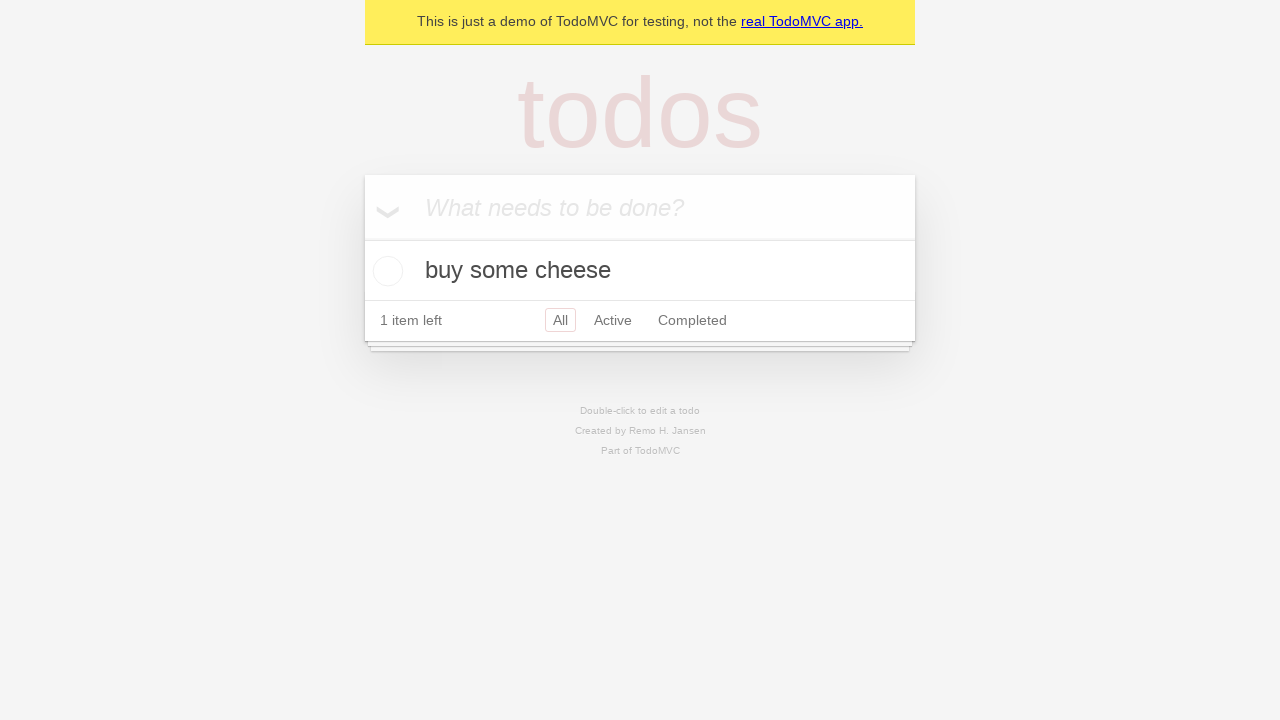

Filled new todo input with 'feed the cat' on .new-todo
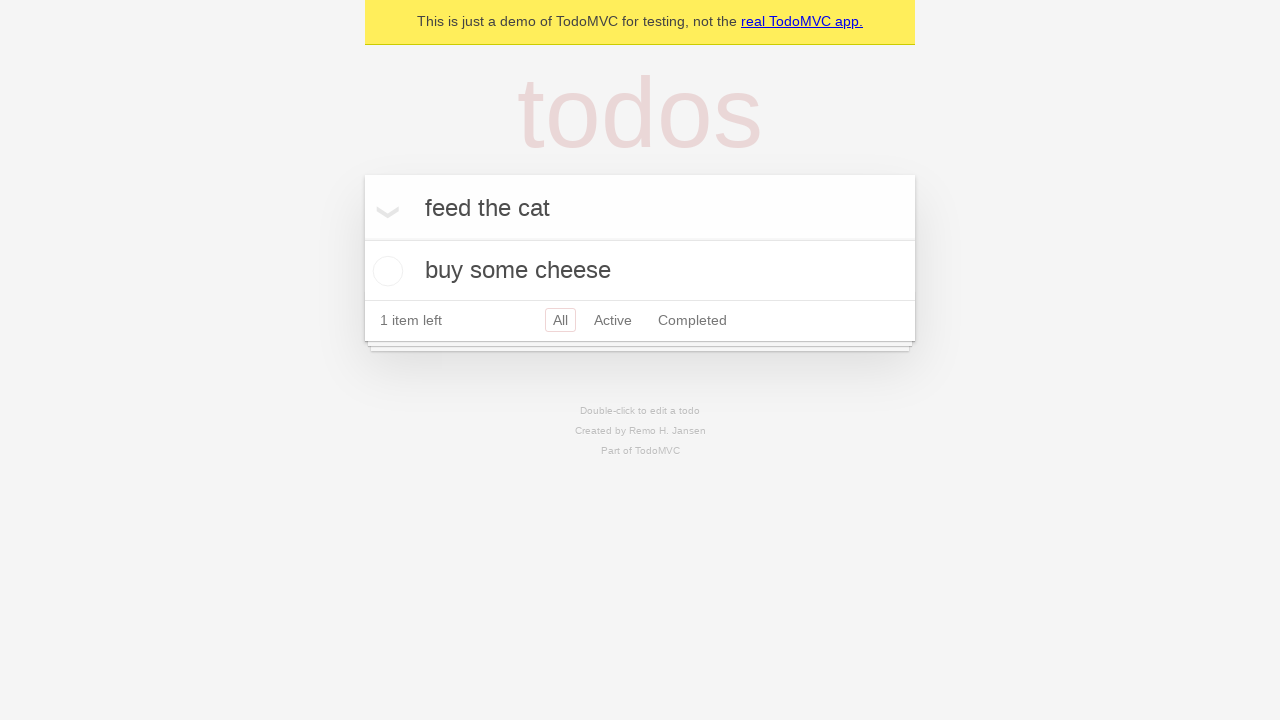

Pressed Enter to create second todo on .new-todo
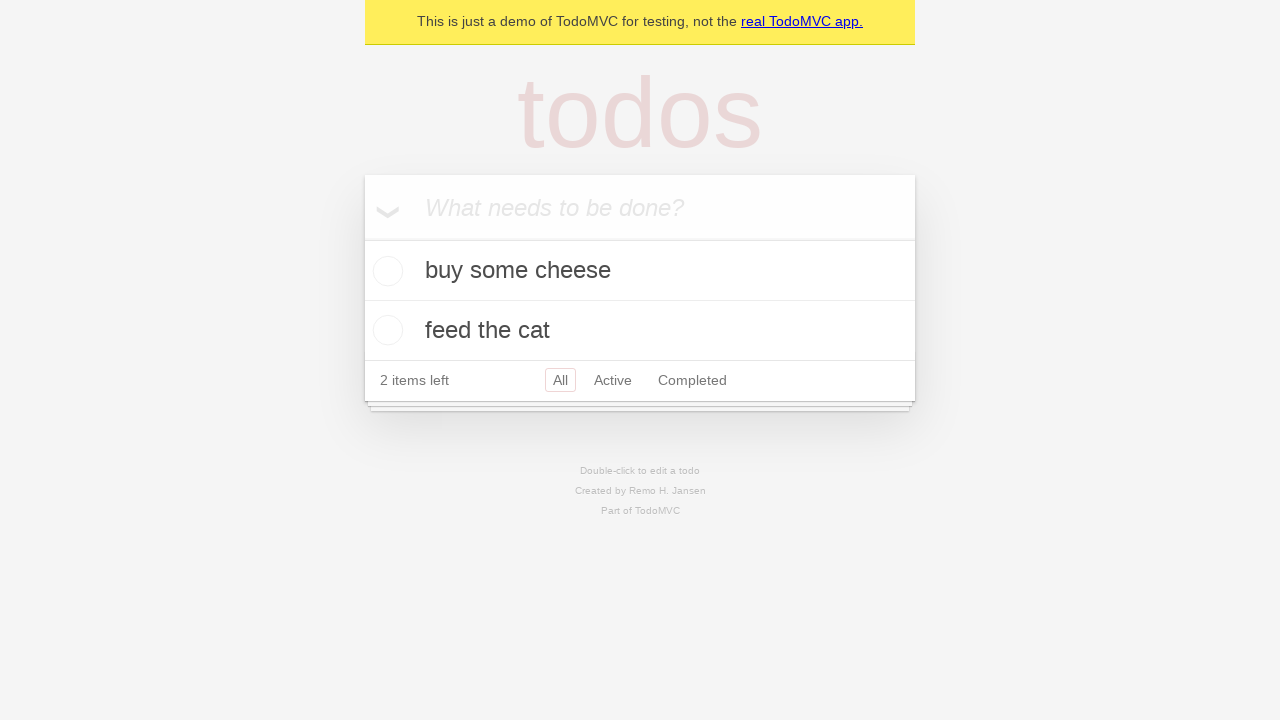

Filled new todo input with 'book a doctors appointment' on .new-todo
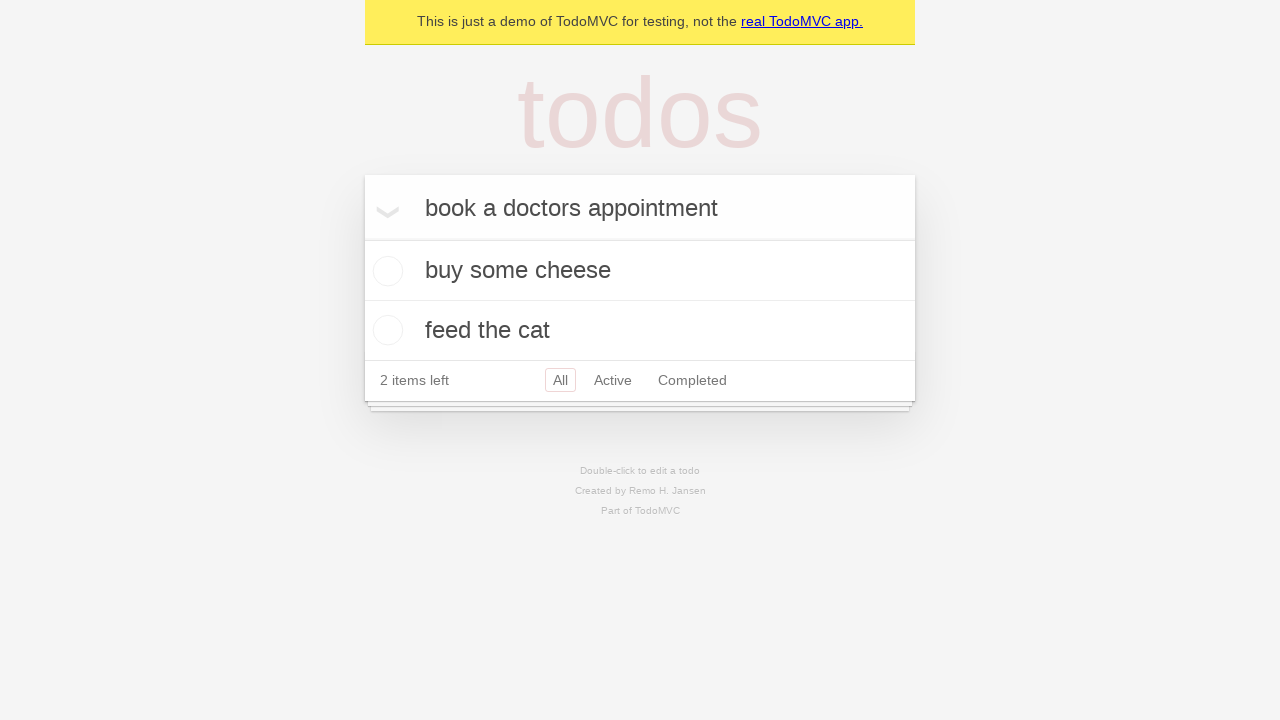

Pressed Enter to create third todo on .new-todo
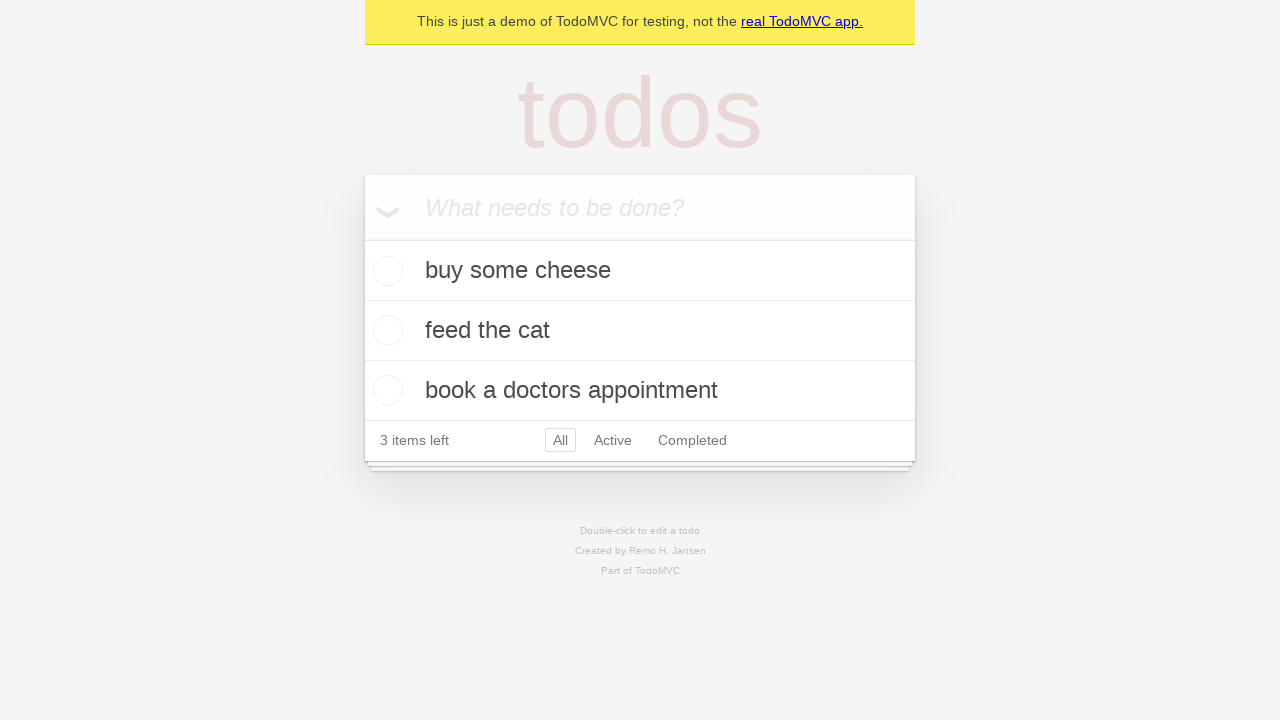

Waited for third todo item to be rendered
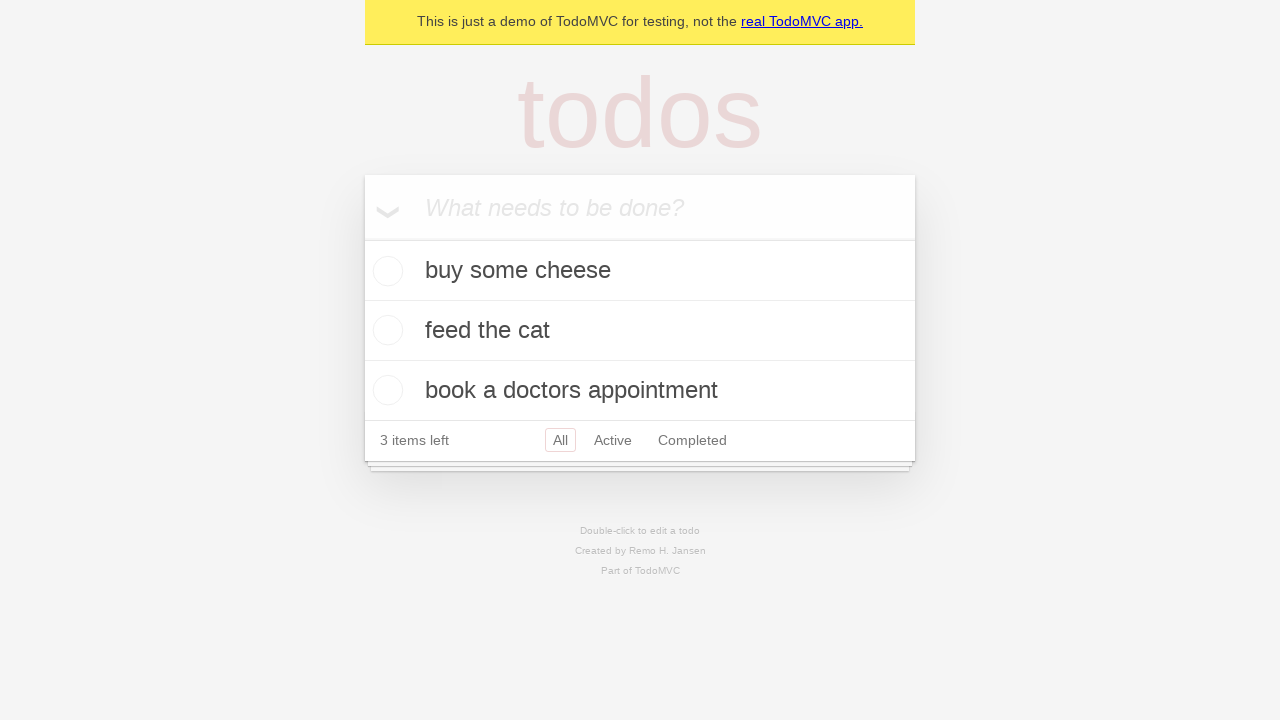

Double-clicked second todo item to enter edit mode at (640, 331) on .todo-list li >> nth=1
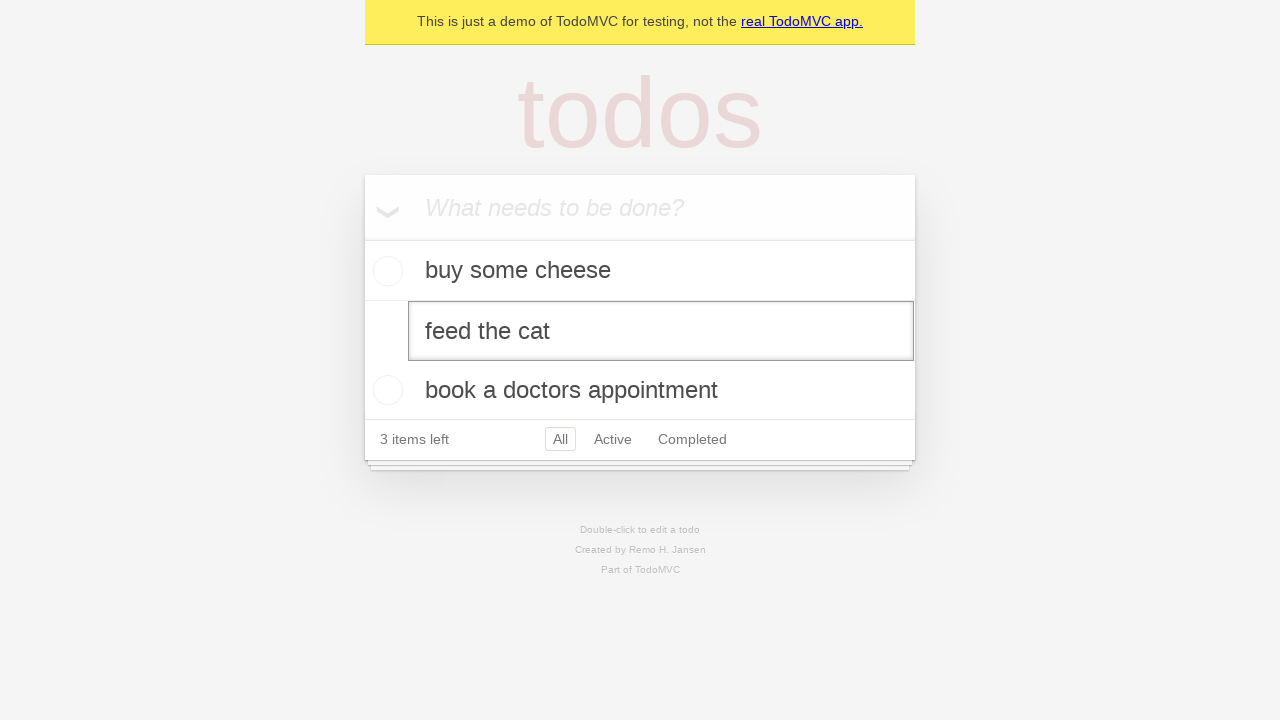

Filled edit field with 'buy some sausages' on .todo-list li >> nth=1 >> .edit
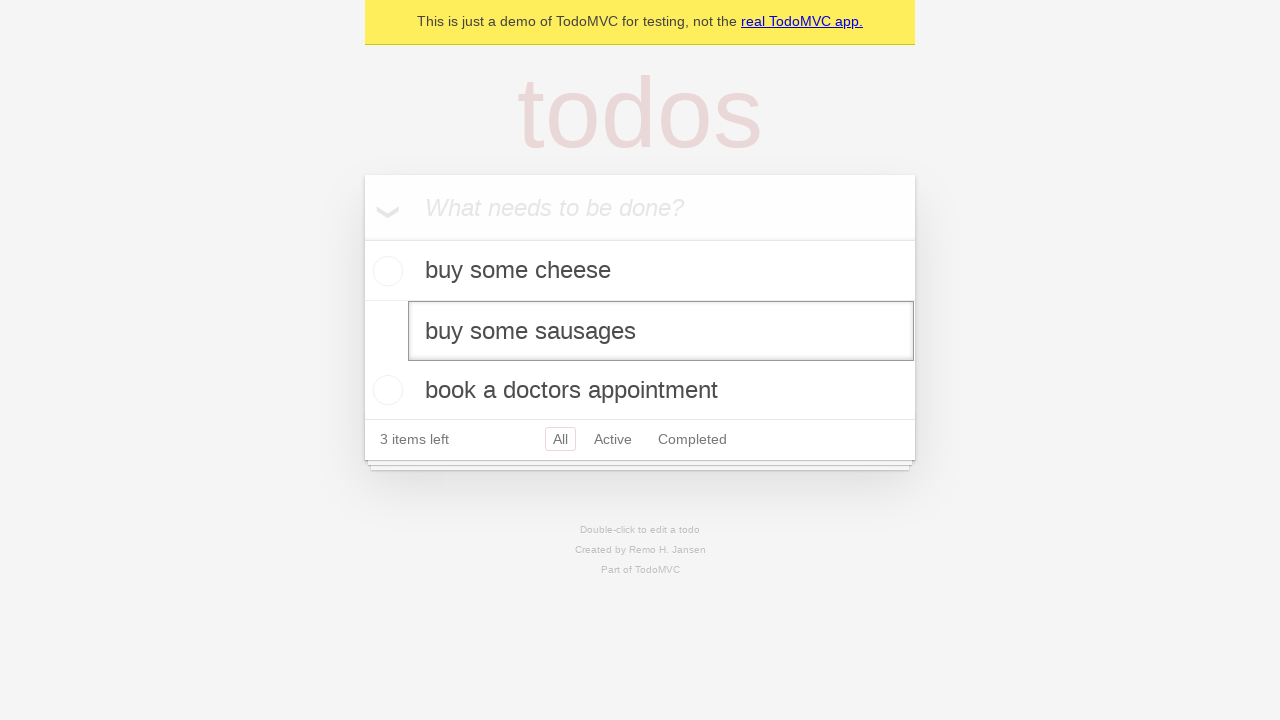

Dispatched blur event to save the edited todo
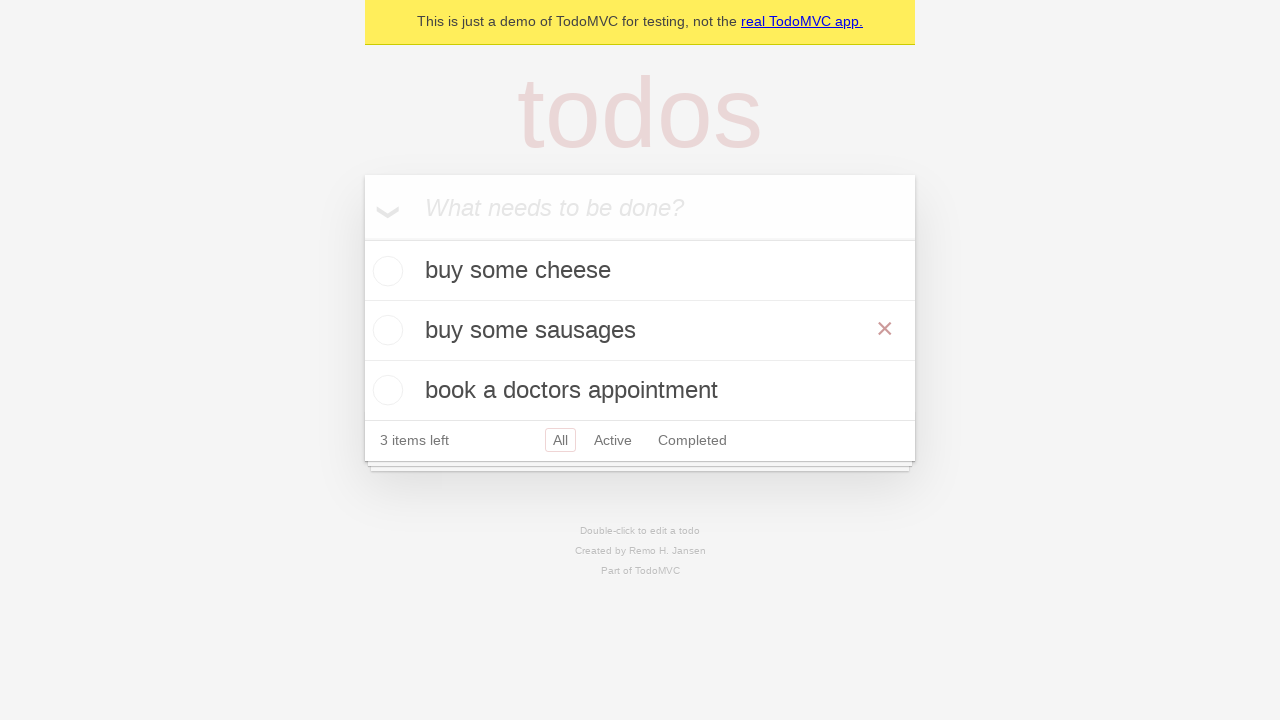

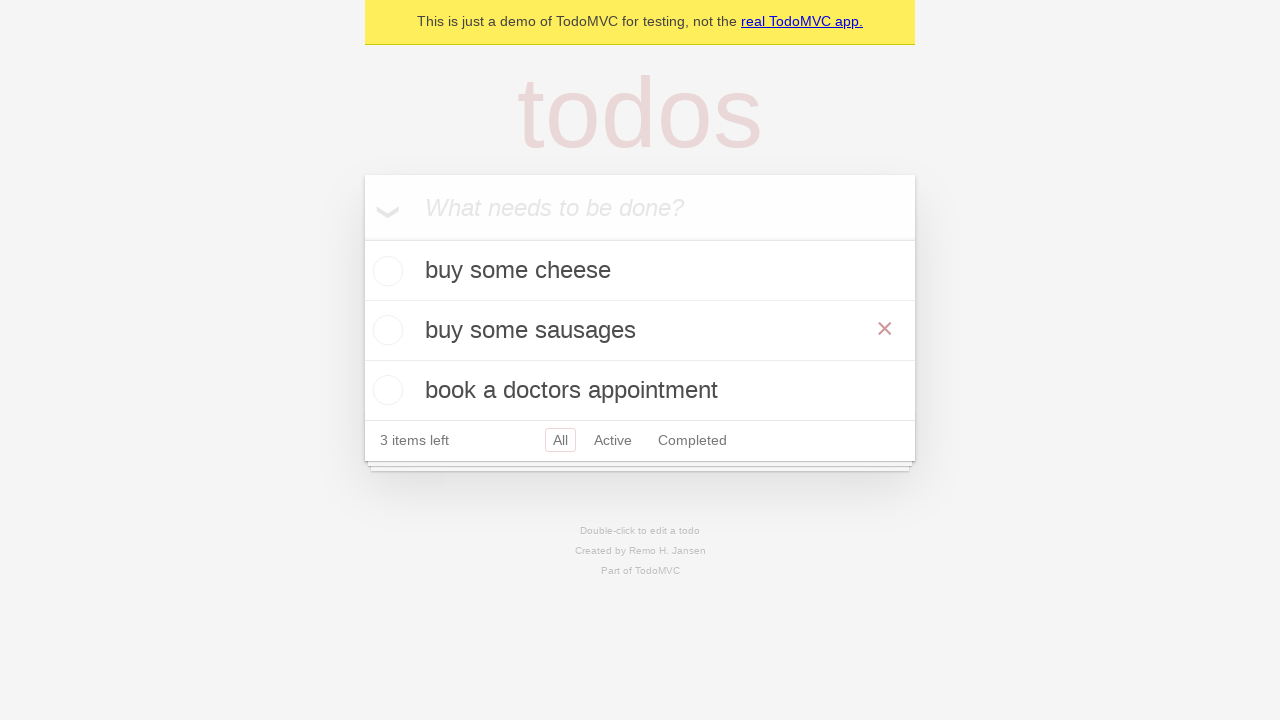